Tests keyboard input and button click functionality by entering text in a name field and clicking a button

Starting URL: https://formy-project.herokuapp.com/keypress

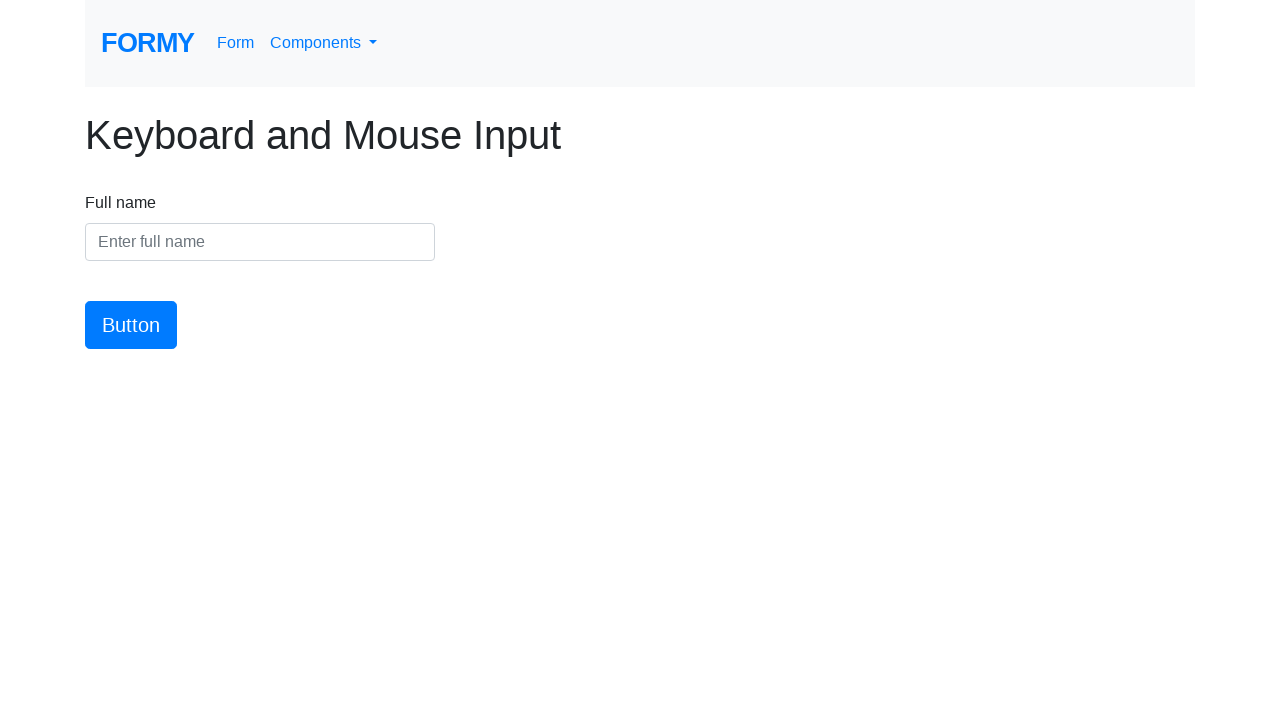

Entered 'Chromium' in the name field on #name
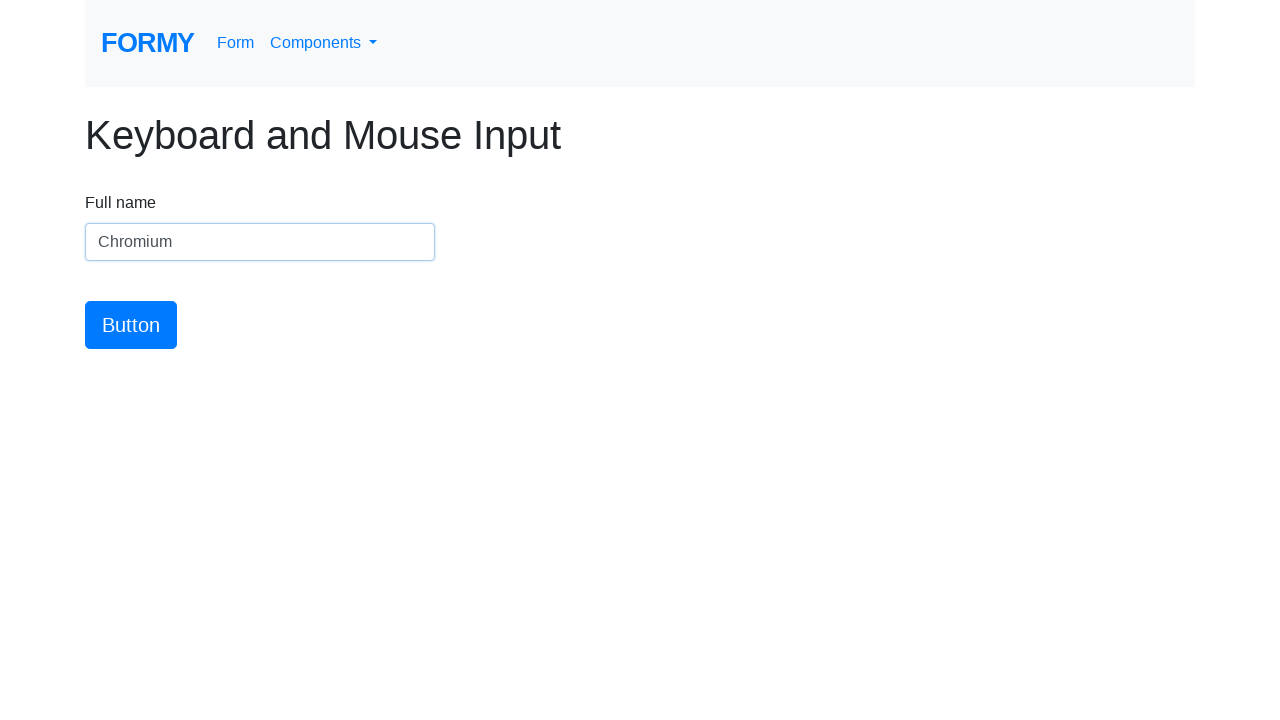

Clicked the button to submit keyboard input at (131, 325) on #button
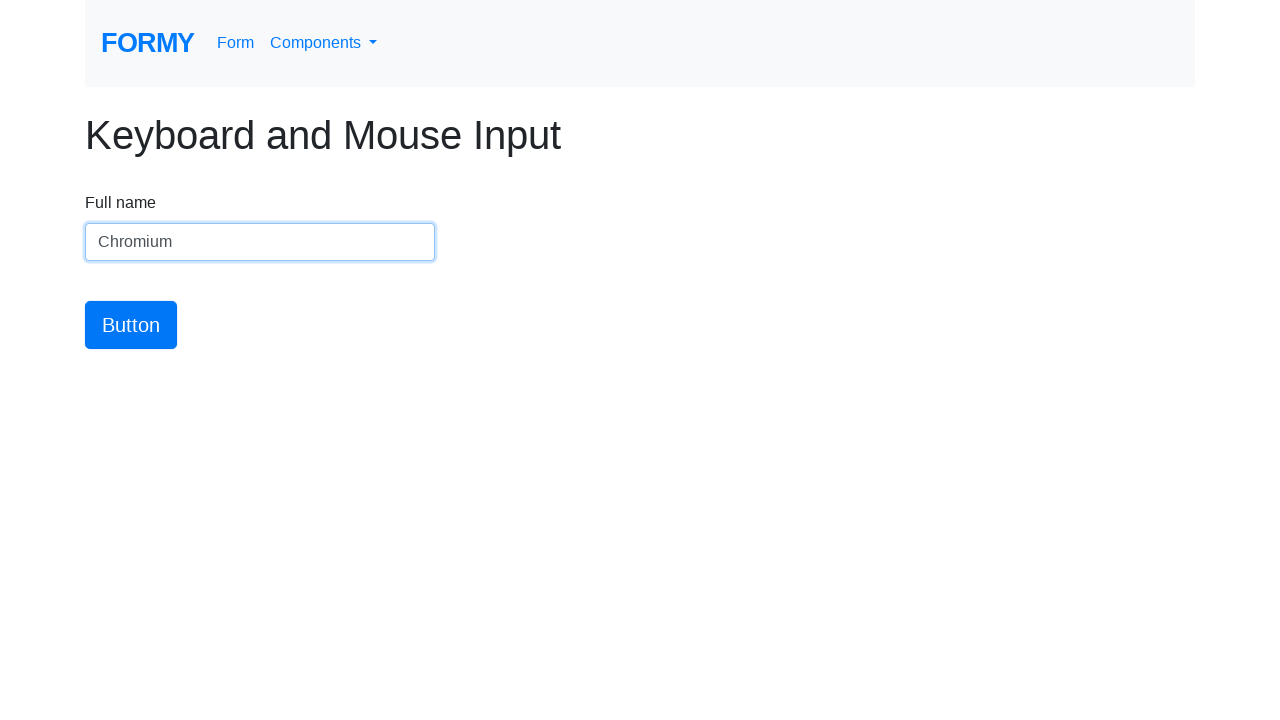

Waited 2 seconds for the action to complete
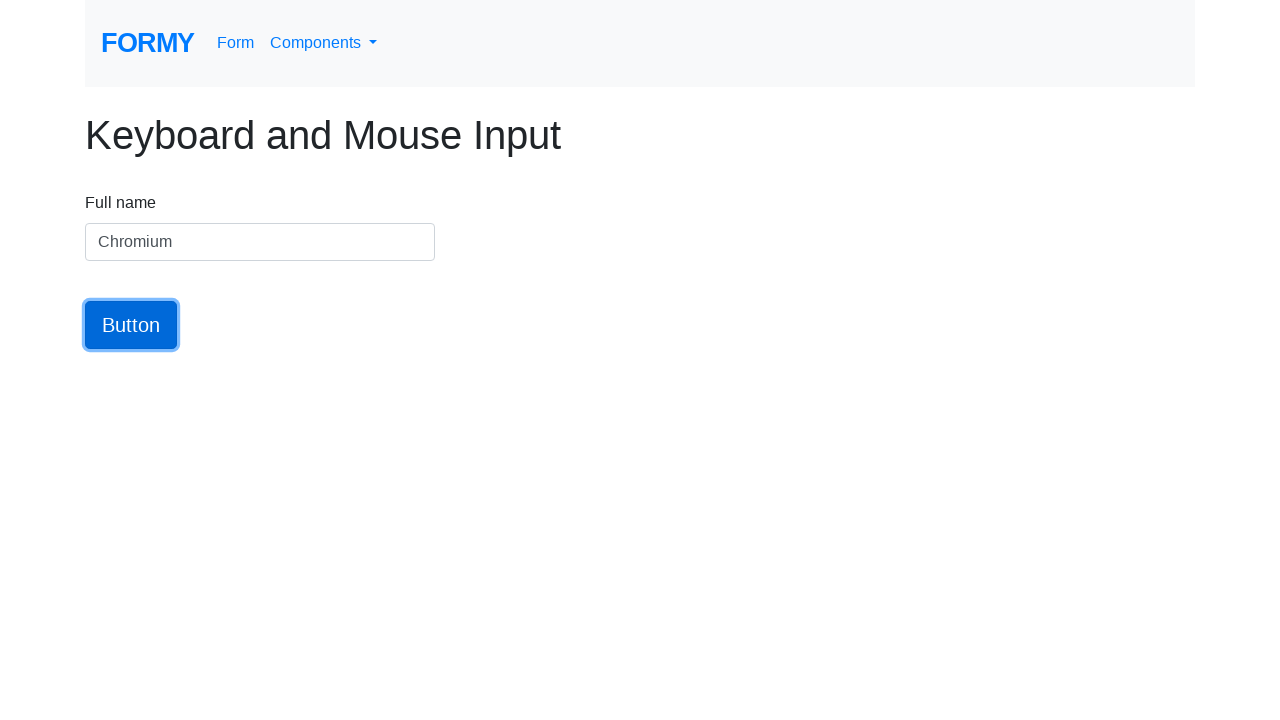

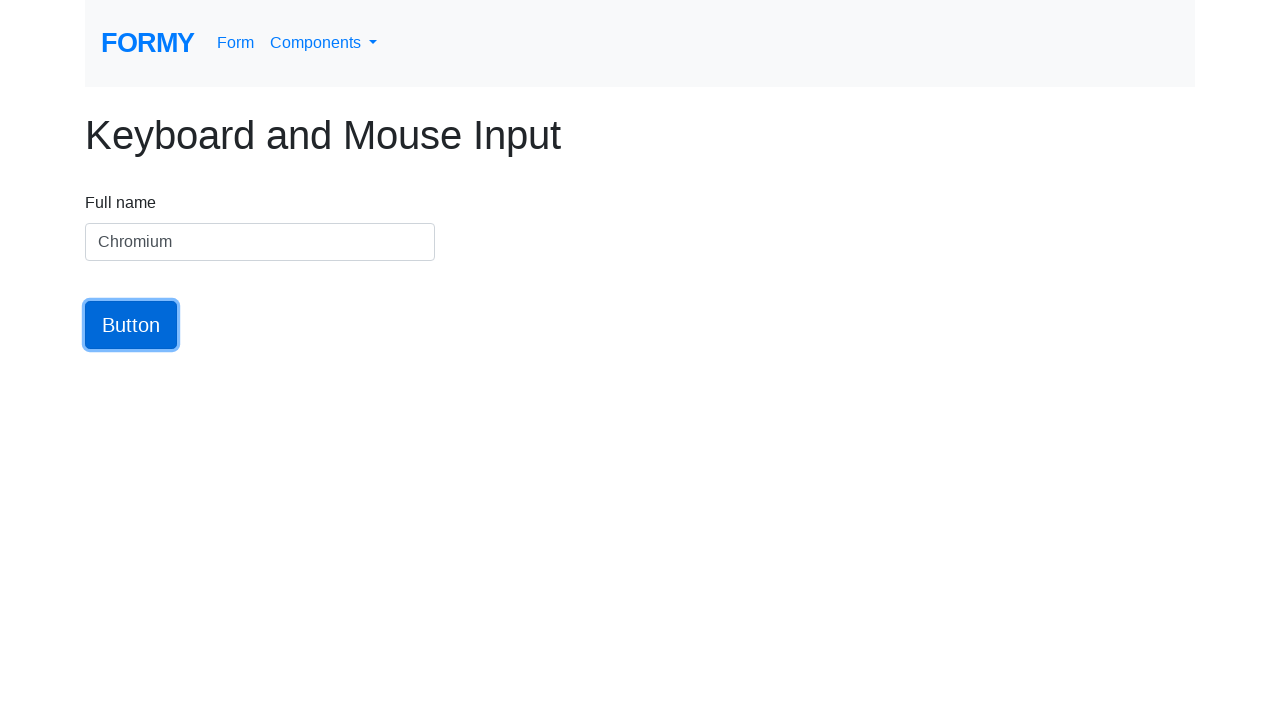